Tests confirm box functionality by clicking a button to trigger a confirm dialog and dismissing it

Starting URL: https://testpages.herokuapp.com/styled/alerts/alert-test.html

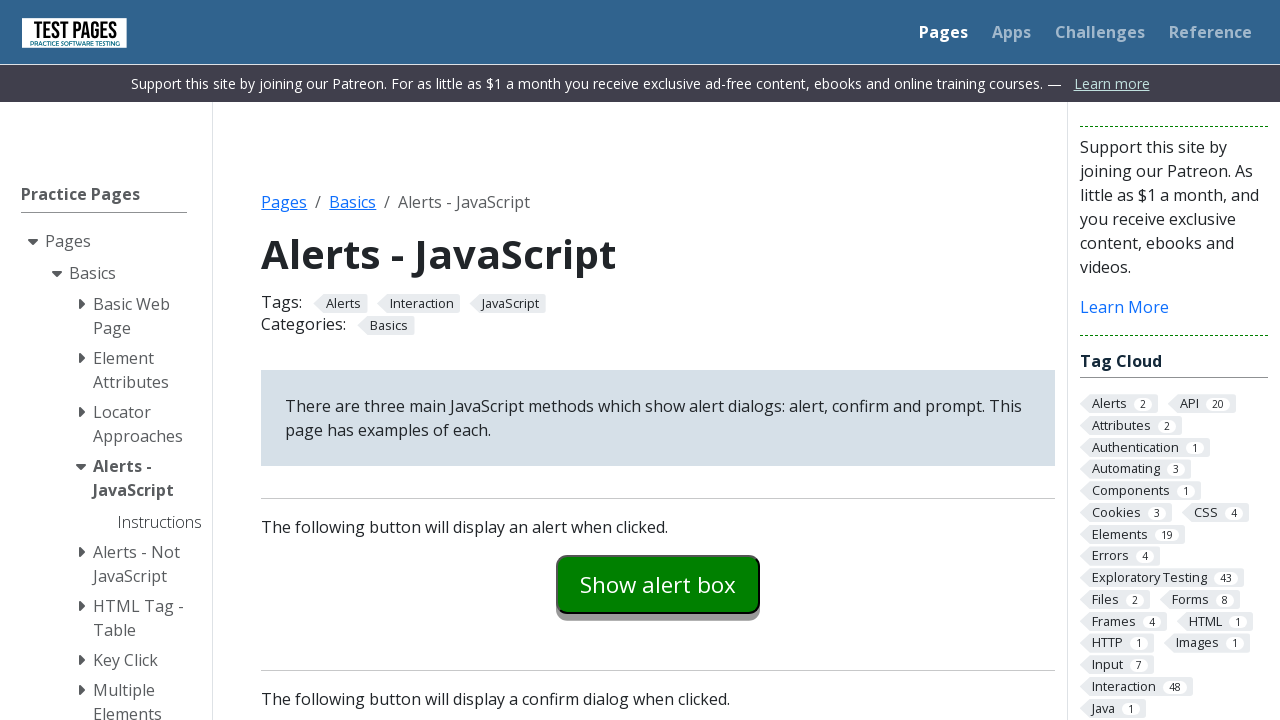

Set up dialog handler to dismiss confirm boxes
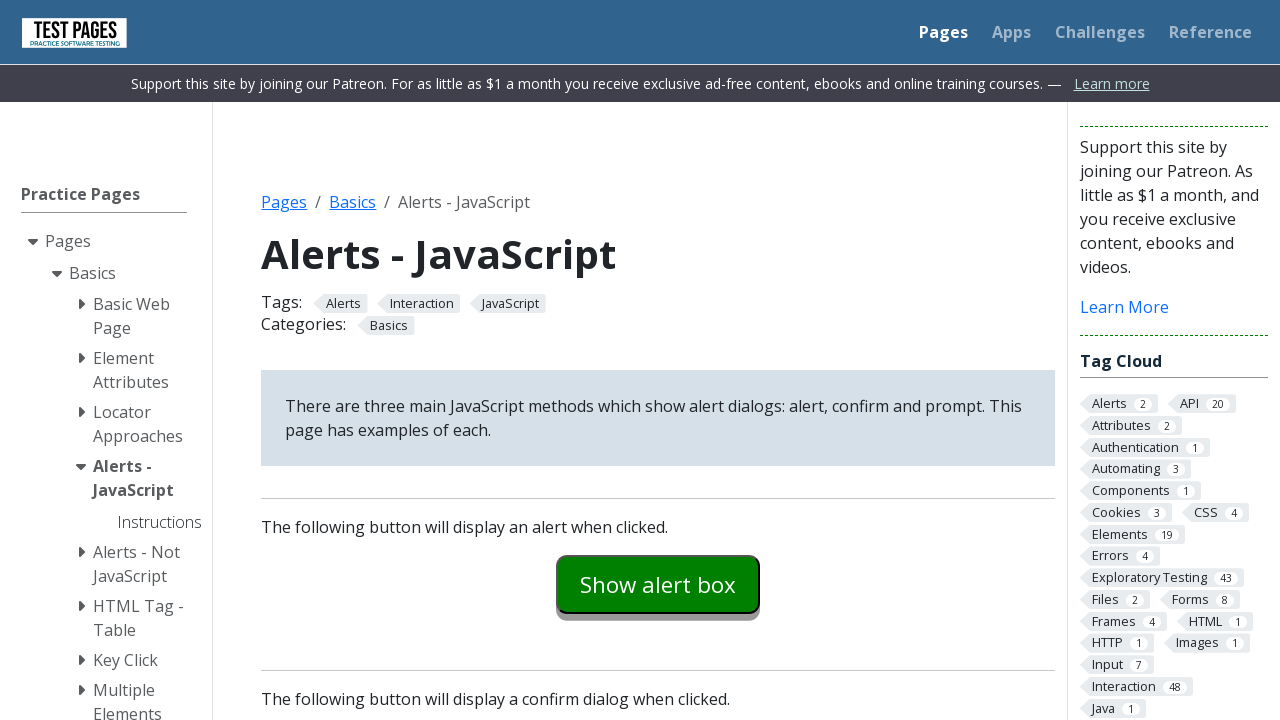

Clicked confirm example button to trigger confirm dialog at (658, 360) on #confirmexample
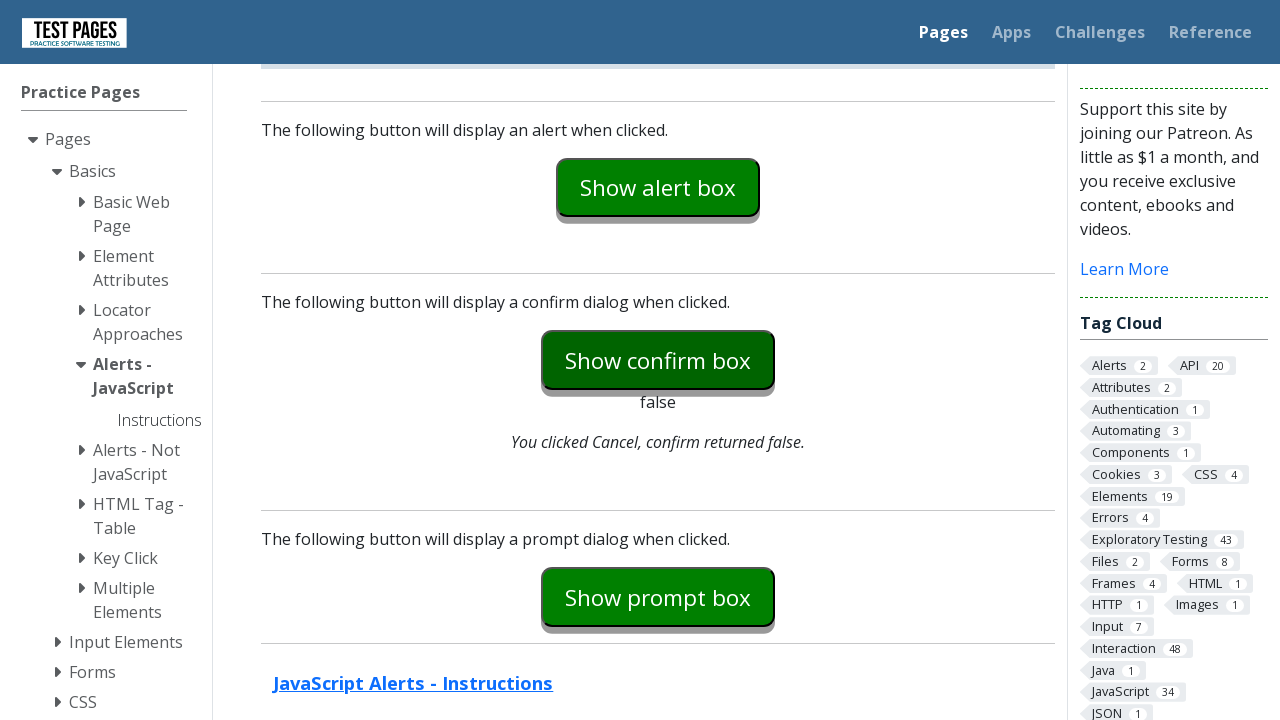

Confirm dialog result displayed after dismissing
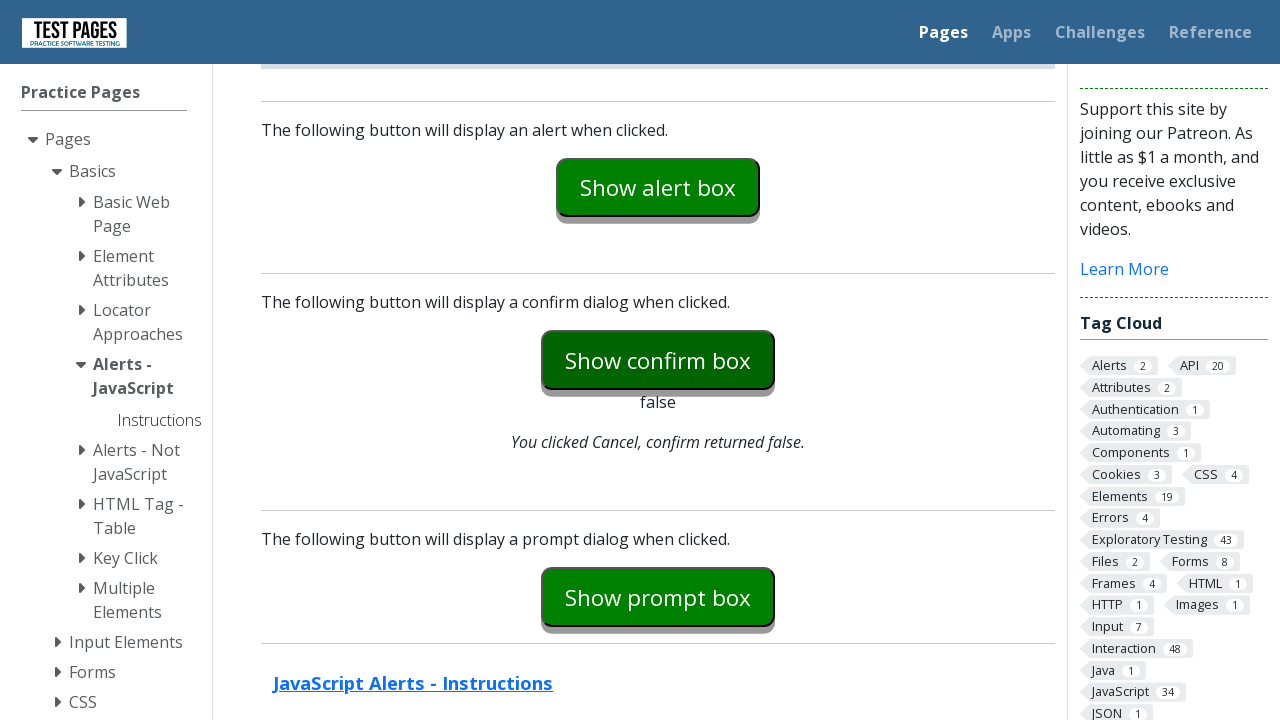

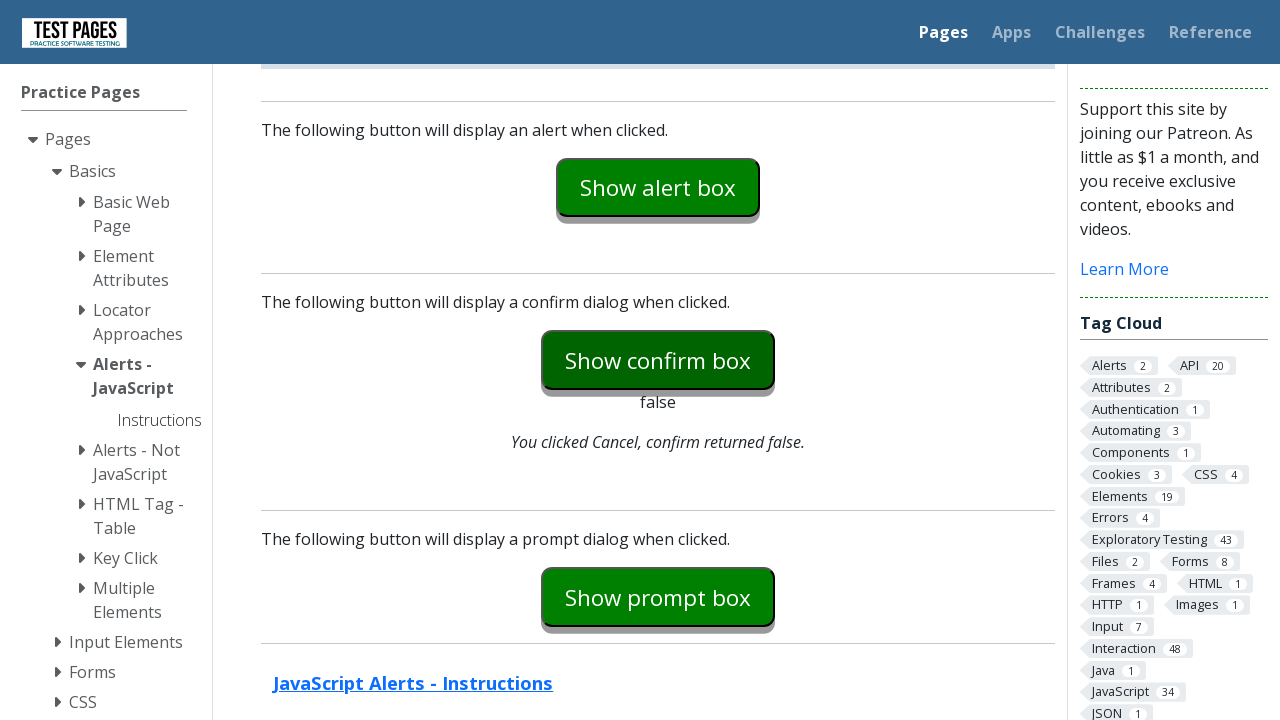